Tests progress bar functionality by clicking a button and waiting for the progress to reach 100%, then verifies the toast notification appears

Starting URL: https://leafground.com/drag.xhtml

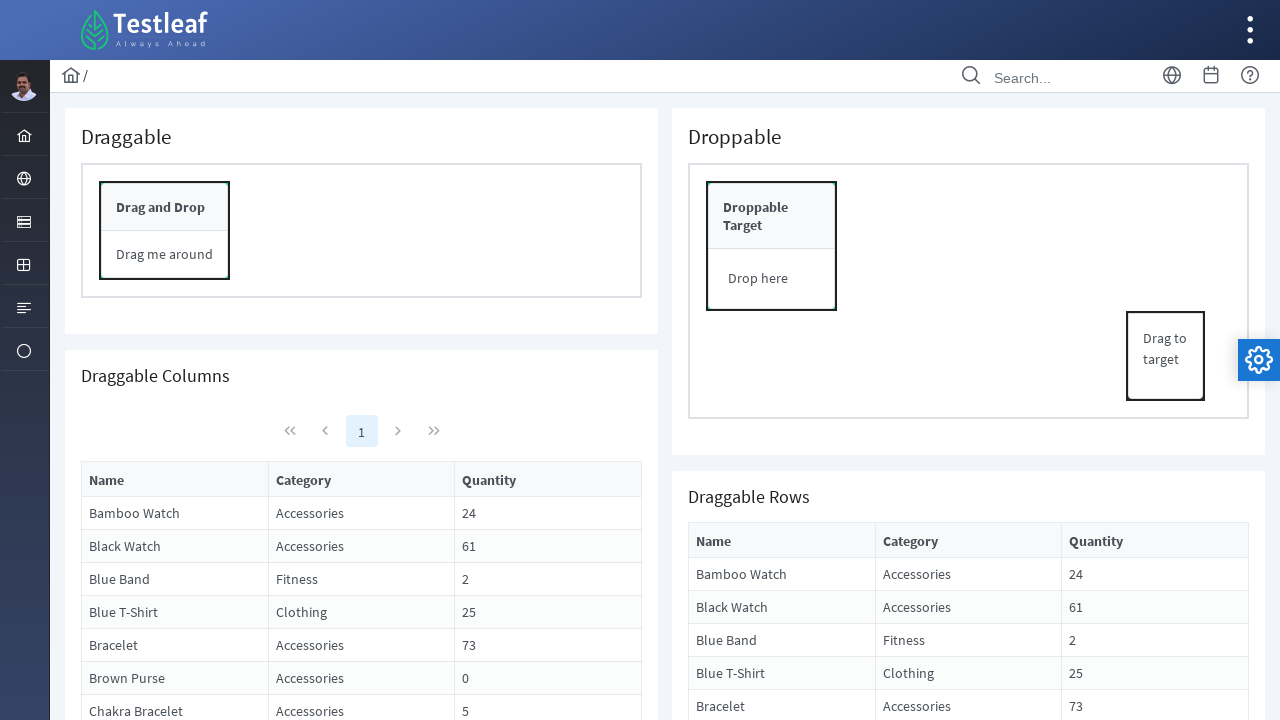

Clicked progress bar start button at (730, 452) on #form\:j_idt119
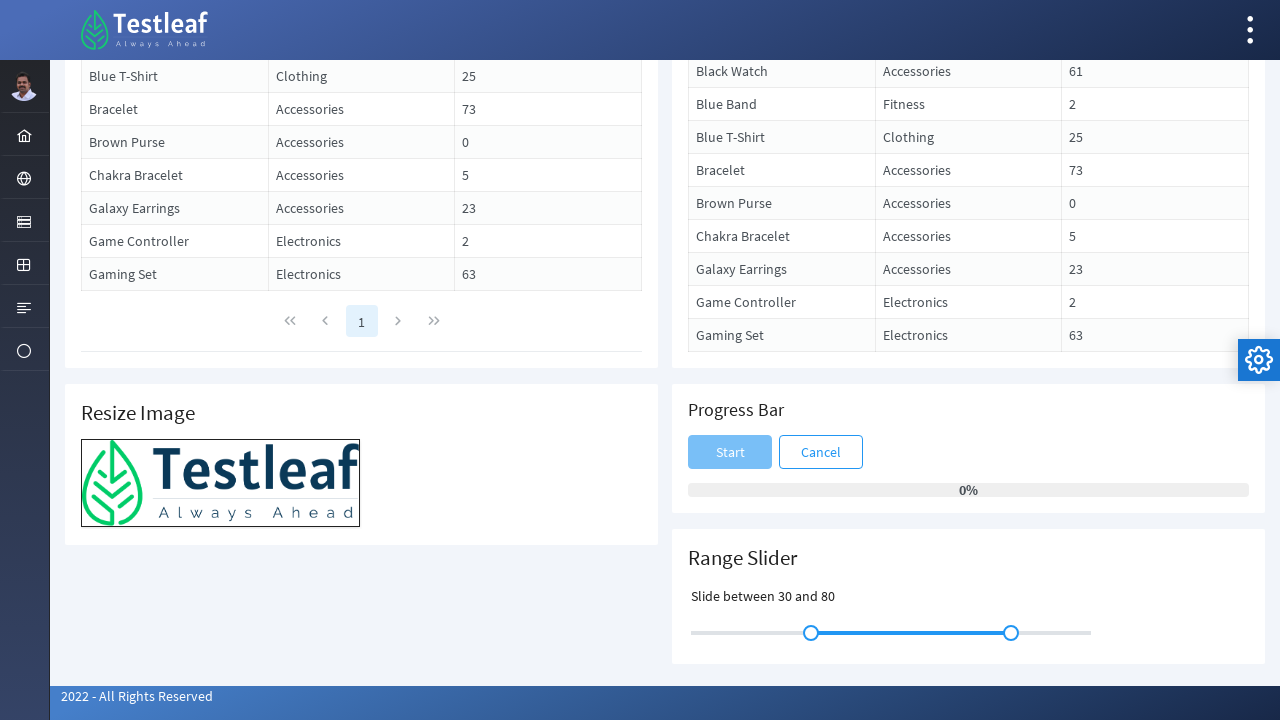

Progress bar reached 100%
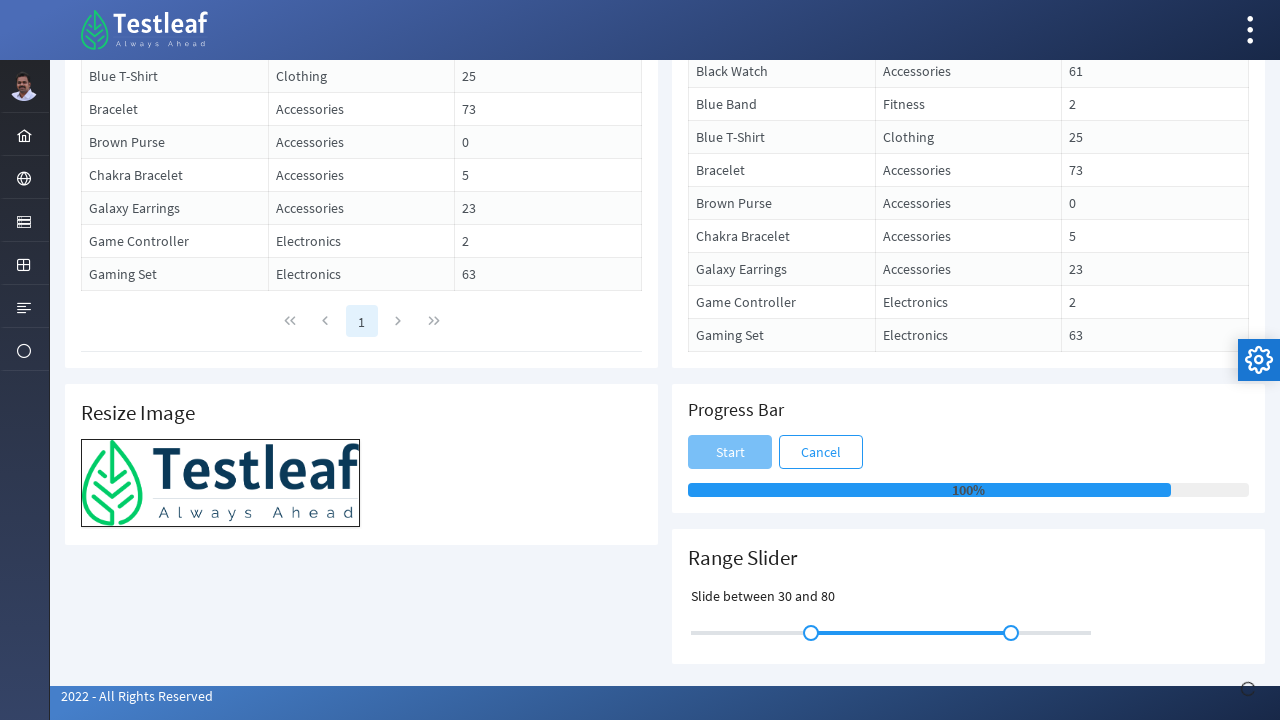

Retrieved toast notification text: 'Progress Completed'
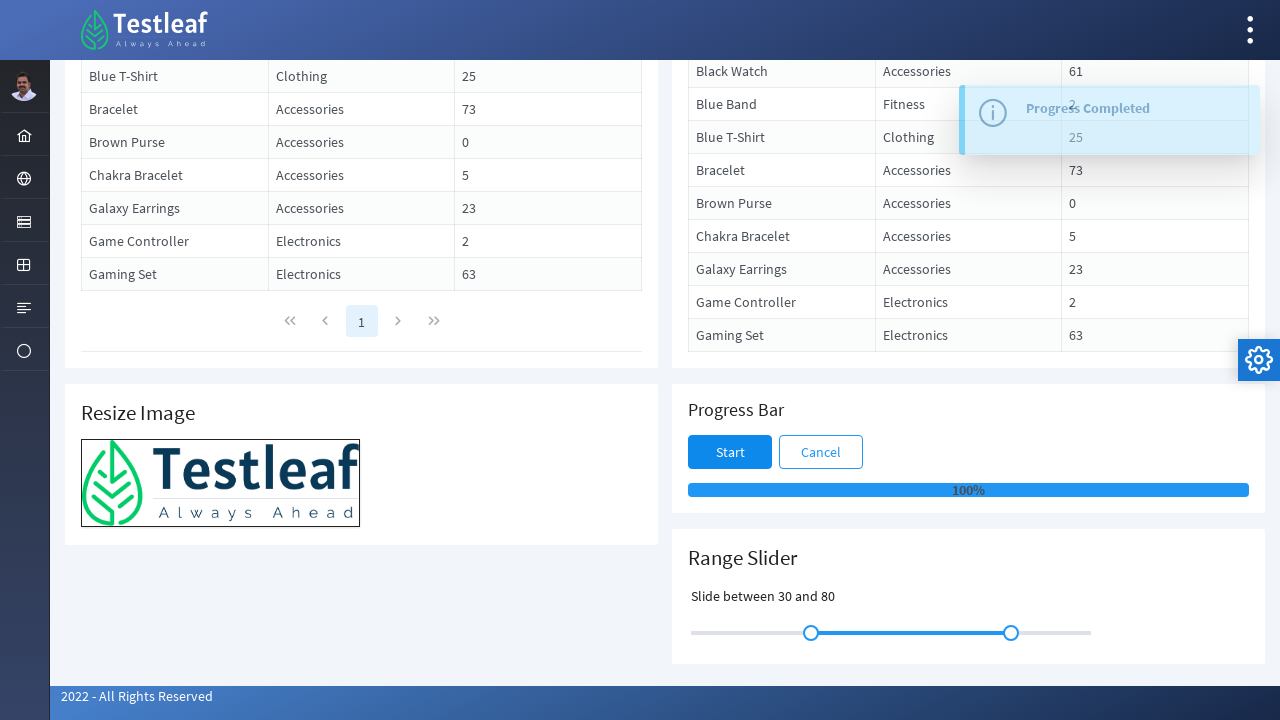

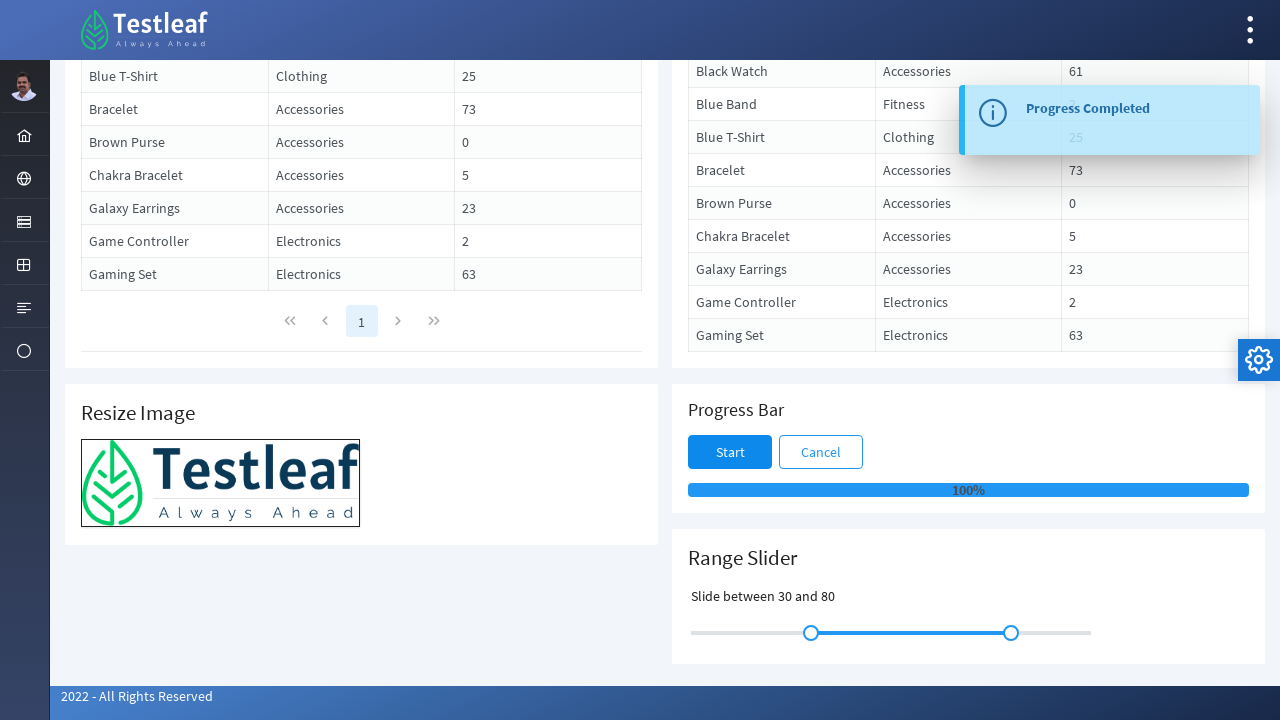